Tests the Practice Form on DemoQA by navigating to the Forms section, clicking on Practice Form, and filling in the first name, last name, and email fields

Starting URL: https://demoqa.com

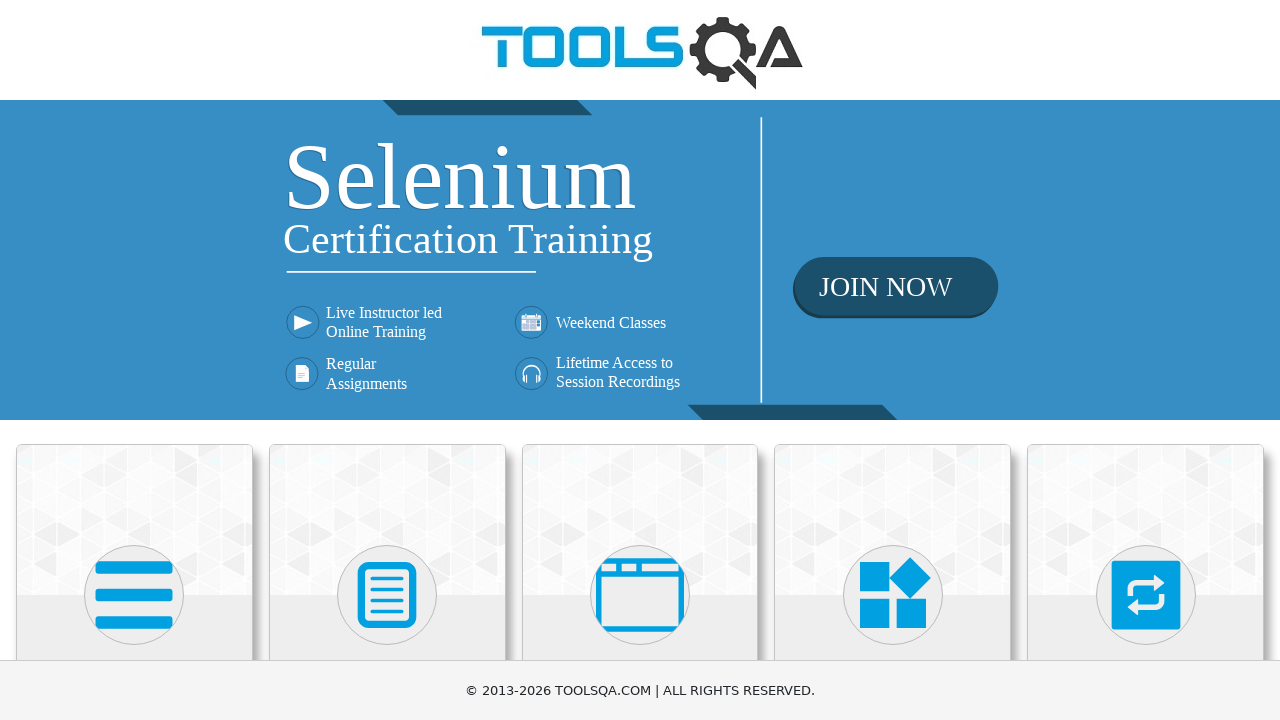

Scrolled Forms card into view
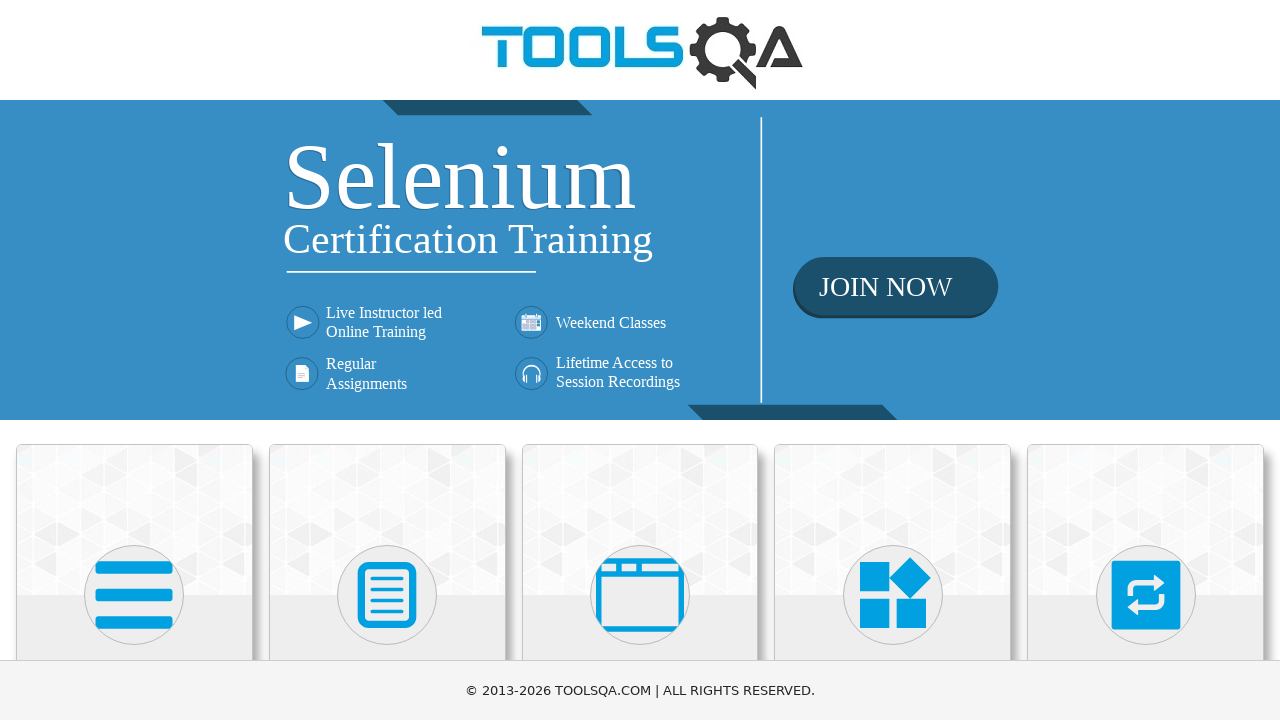

Clicked on Forms card at (387, 360) on xpath=//h5[text()='Forms']
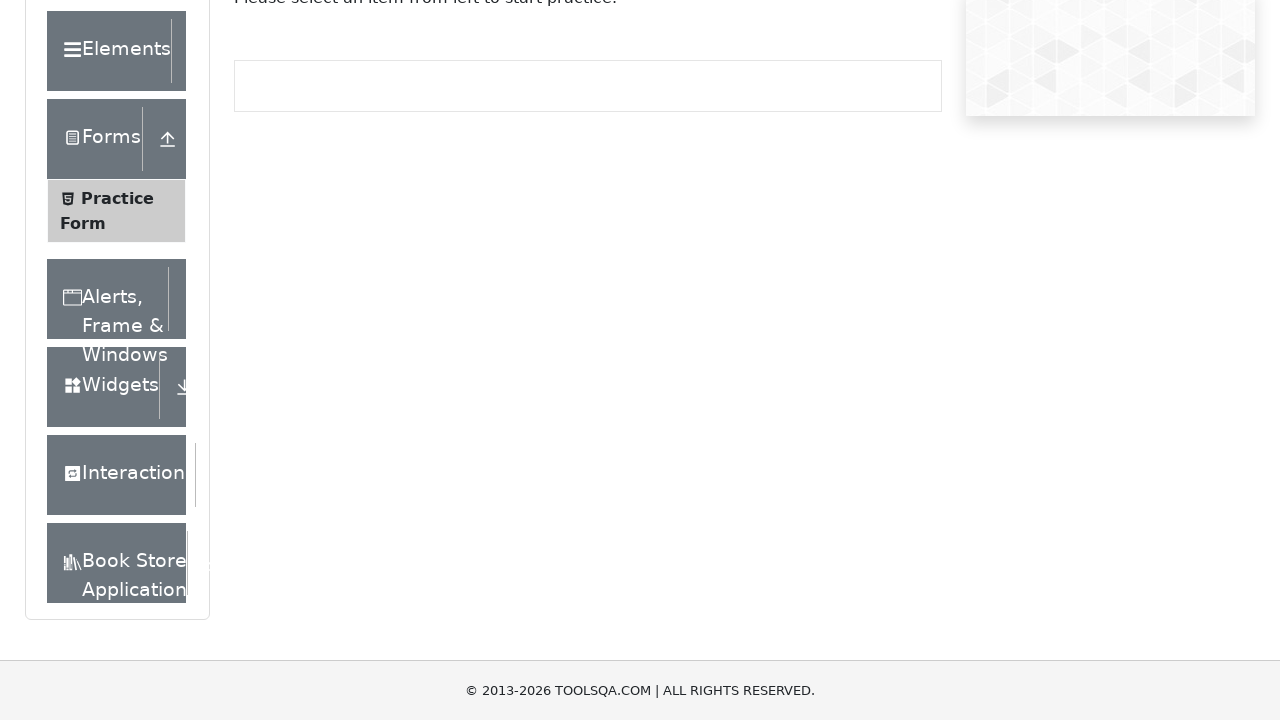

Clicked on Practice Form menu item at (117, 336) on xpath=//span[text()='Practice Form']
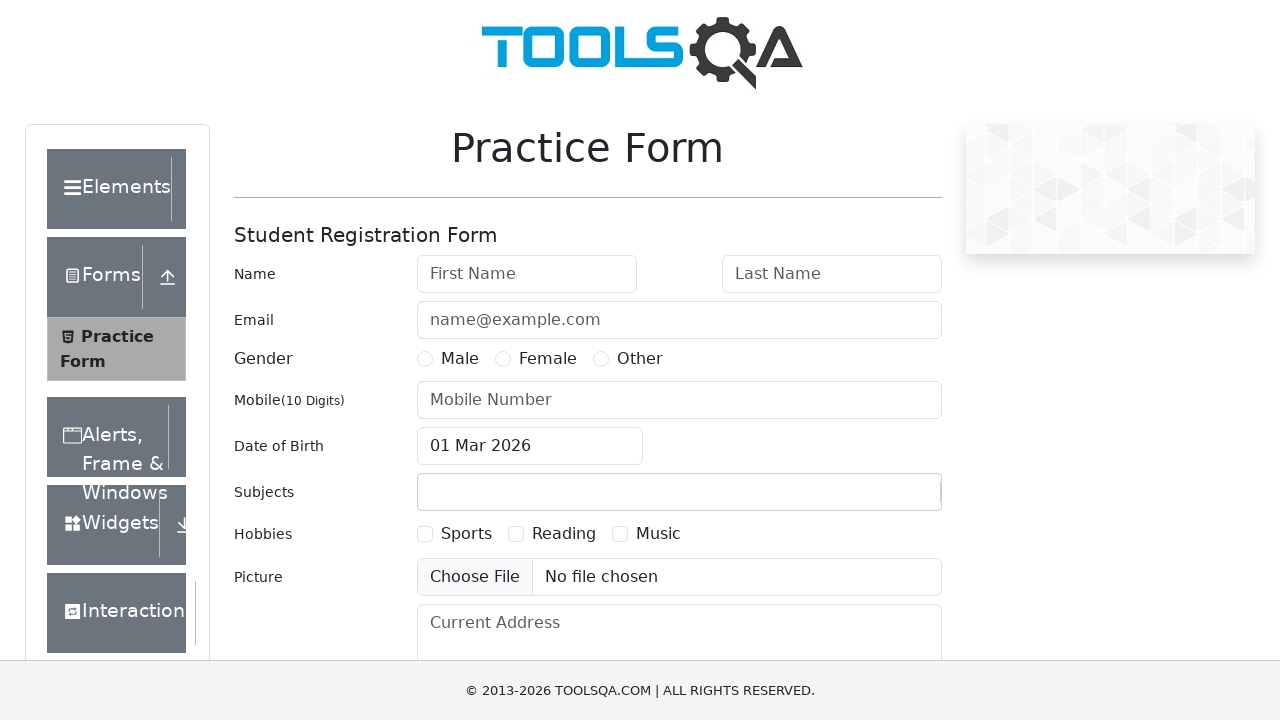

Filled First Name field with 'anitha' on input[placeholder='First Name']
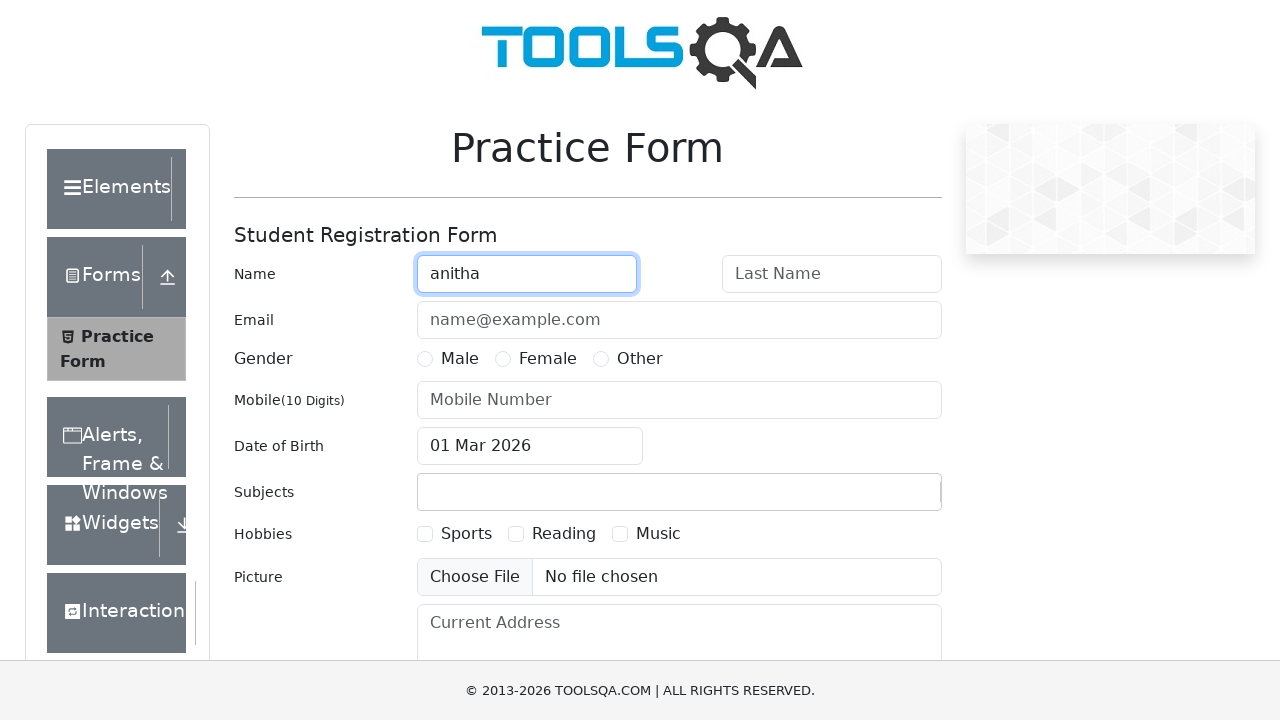

Filled Last Name field with 'Radha' on #lastName
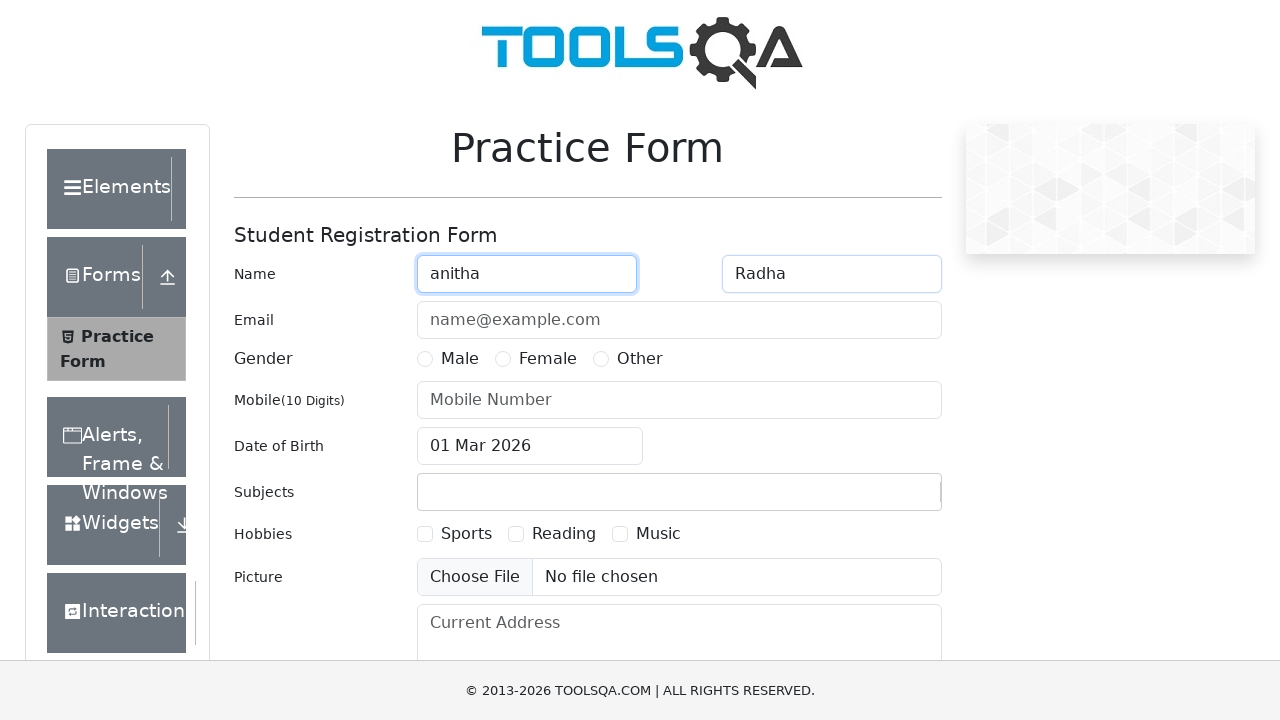

Scrolled email field into view
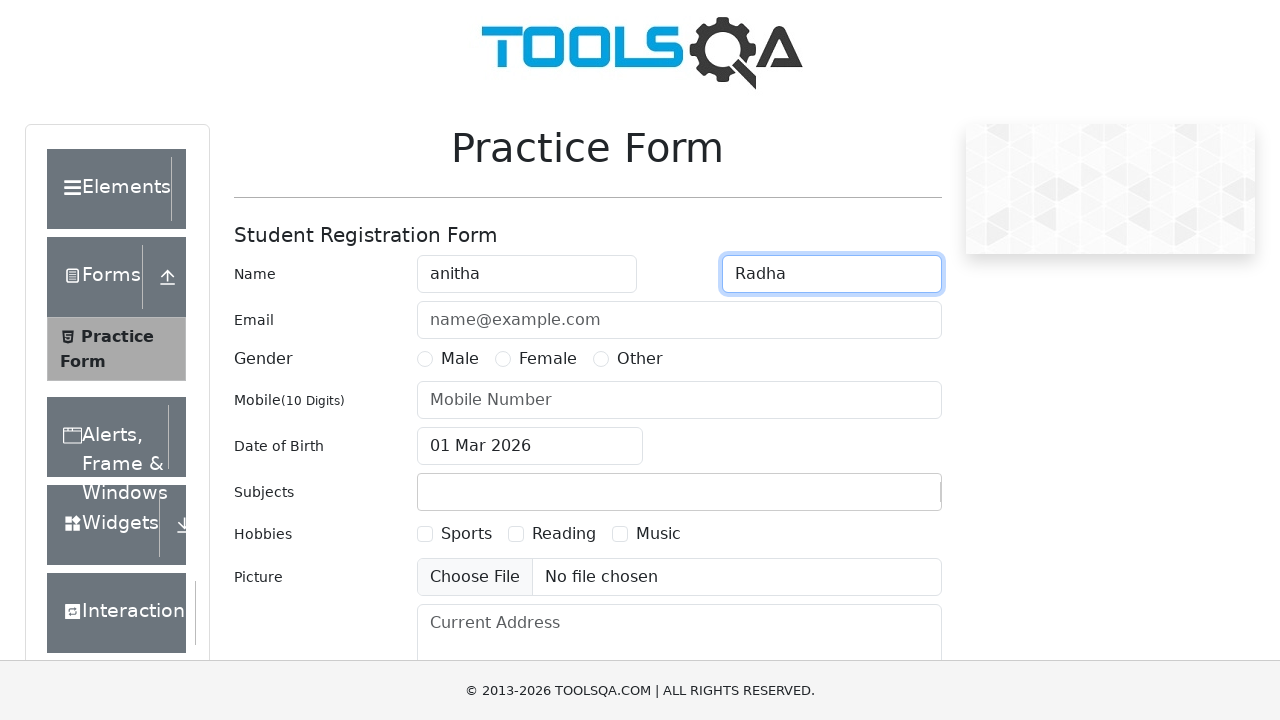

Filled email field with 'abc@gmail.com' on #userEmail
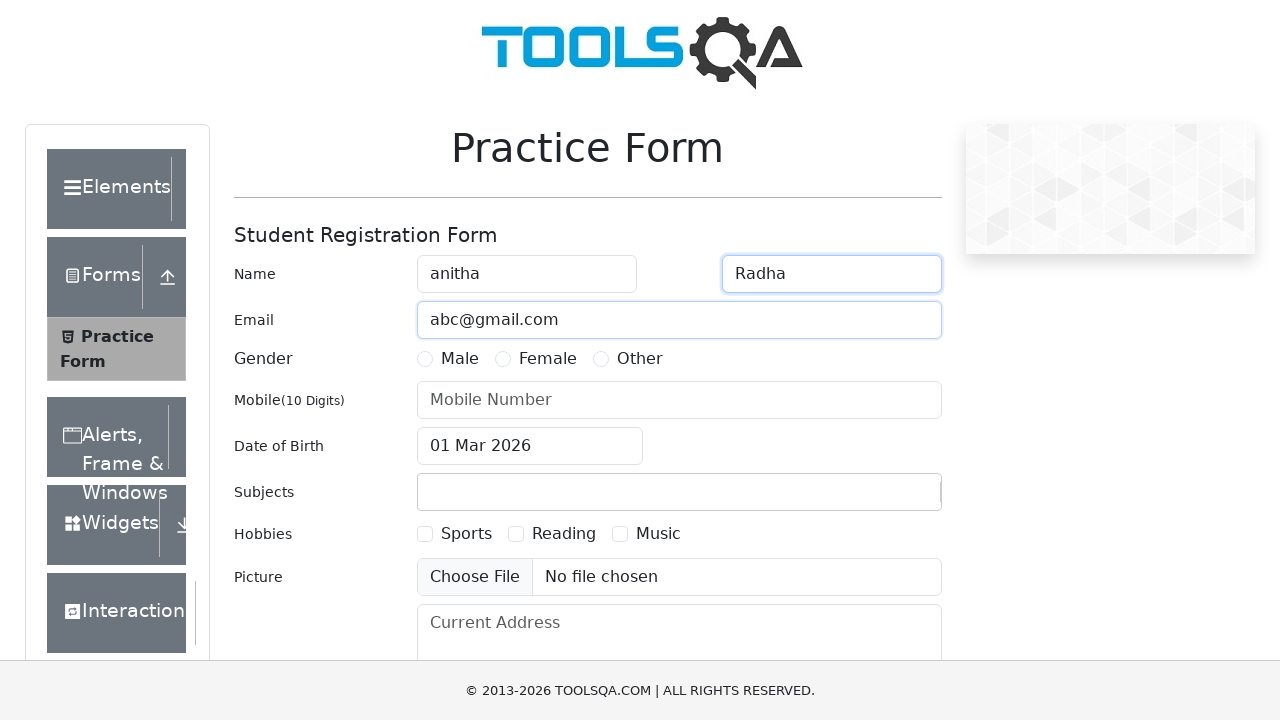

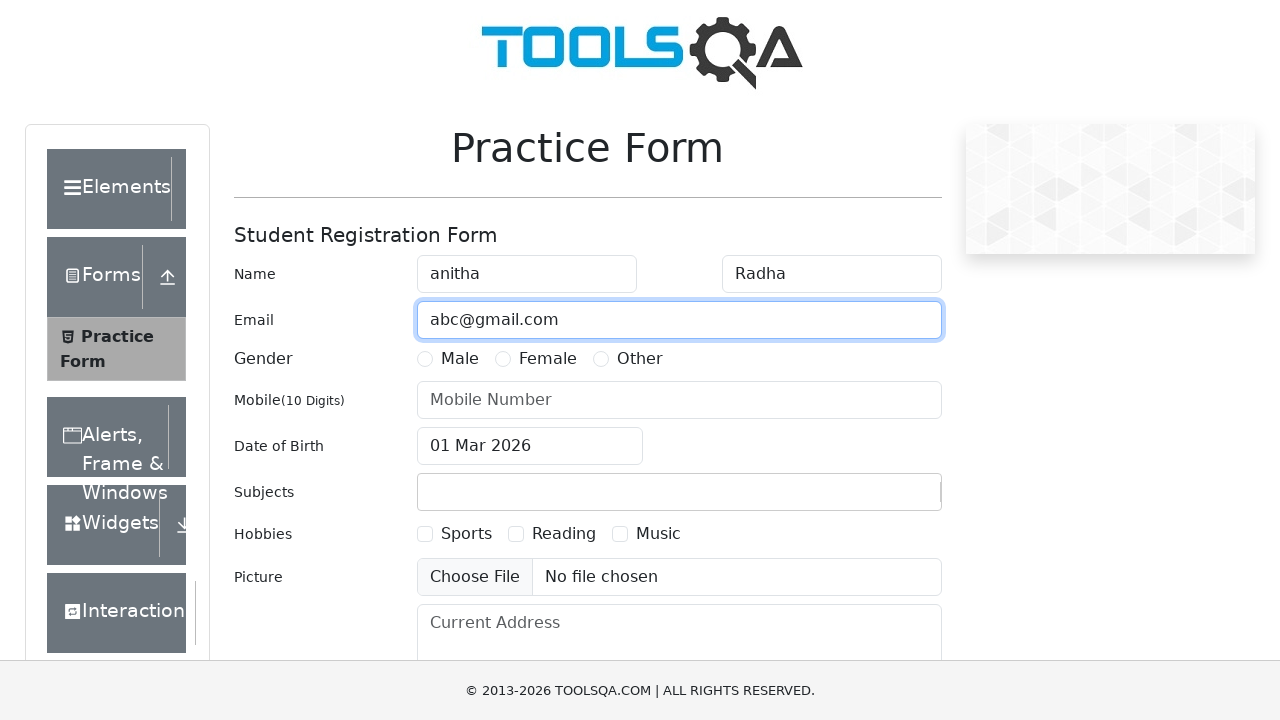